Tests interactions with iframes by locating a frame and filling in first name and last name input fields within it

Starting URL: https://letcode.in/frame

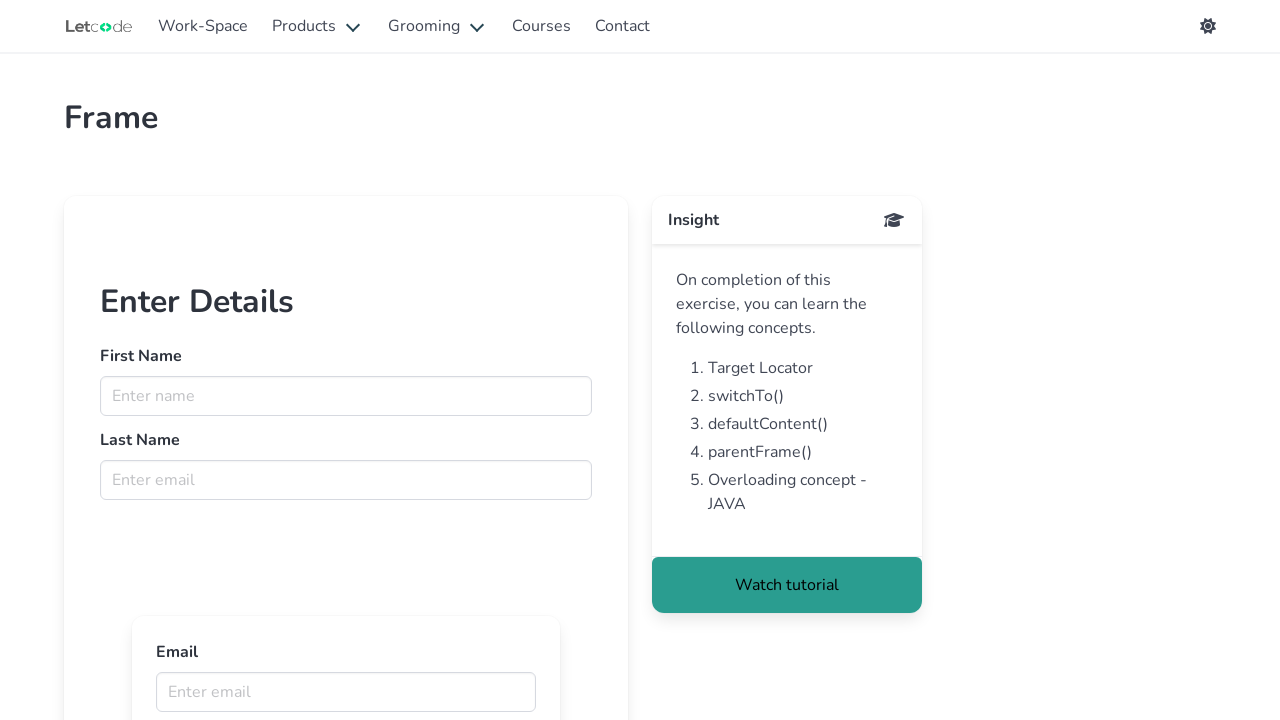

Located iframe with id 'firstFr'
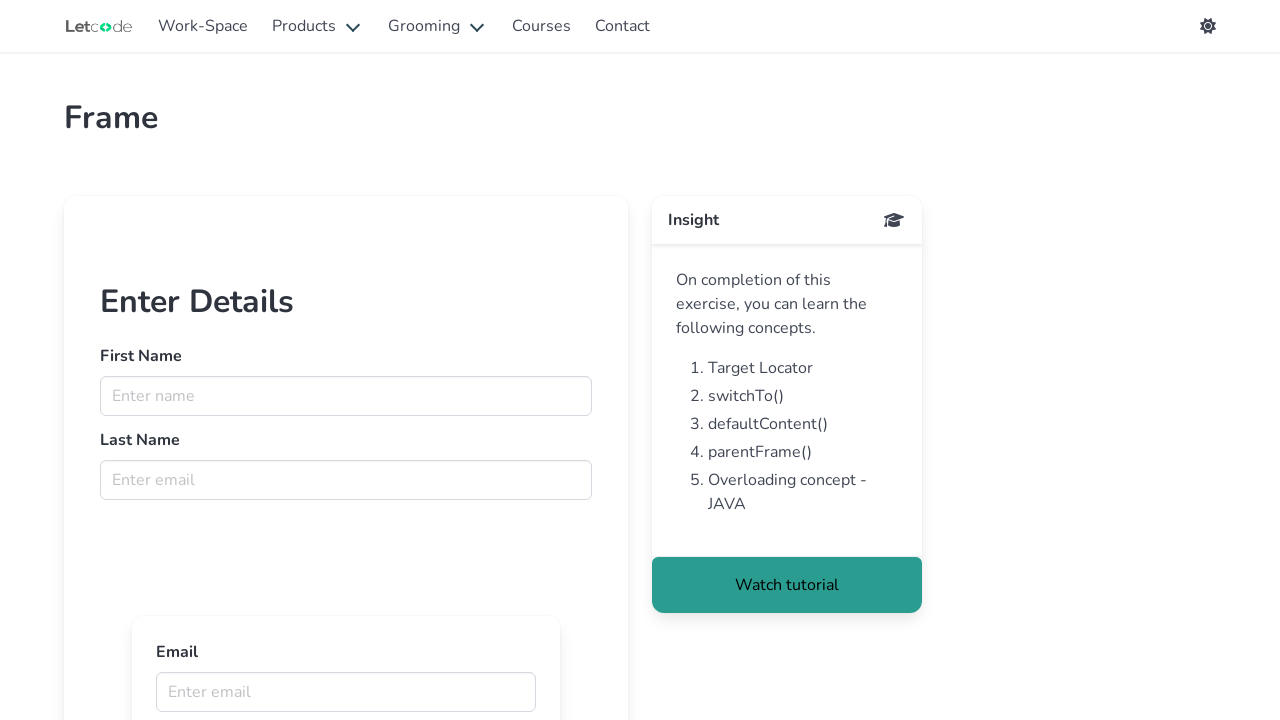

Filled first name field with 'natan' within iframe on #firstFr >> internal:control=enter-frame >> input[name='fname']
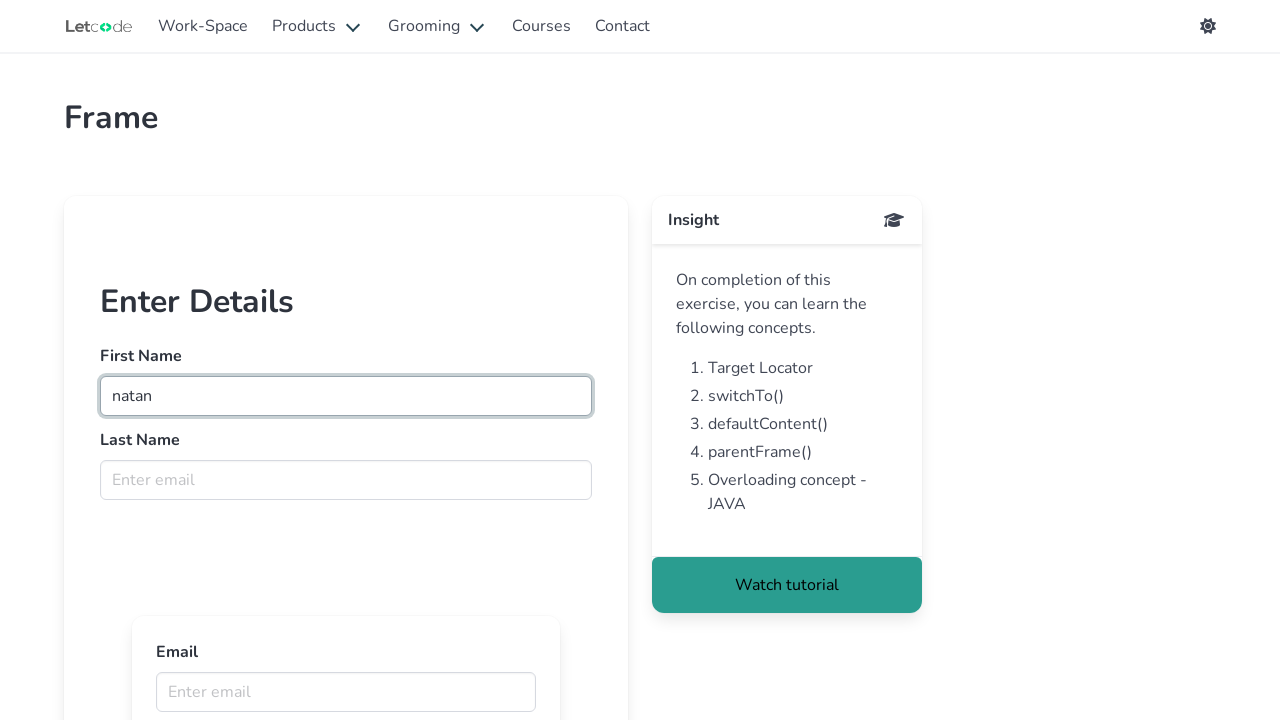

Filled last name field with 'natlit' within iframe on #firstFr >> internal:control=enter-frame >> input[name='lname']
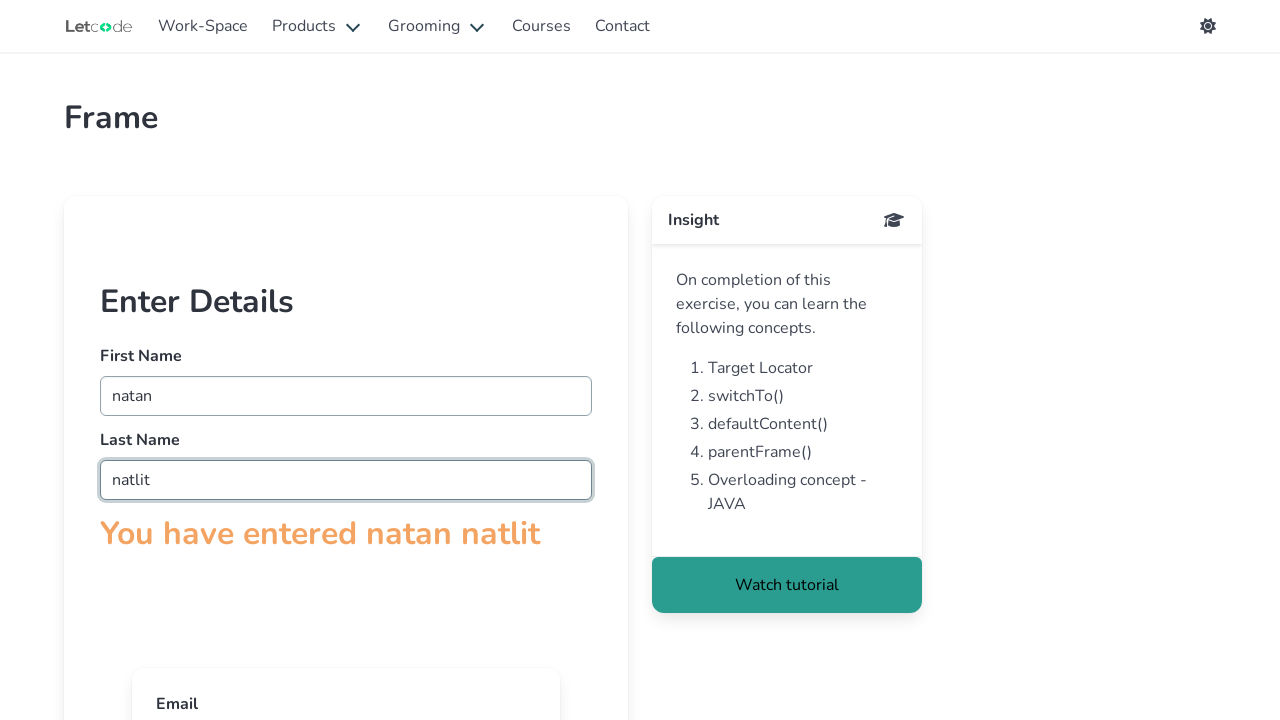

Waited 3 seconds for visual confirmation
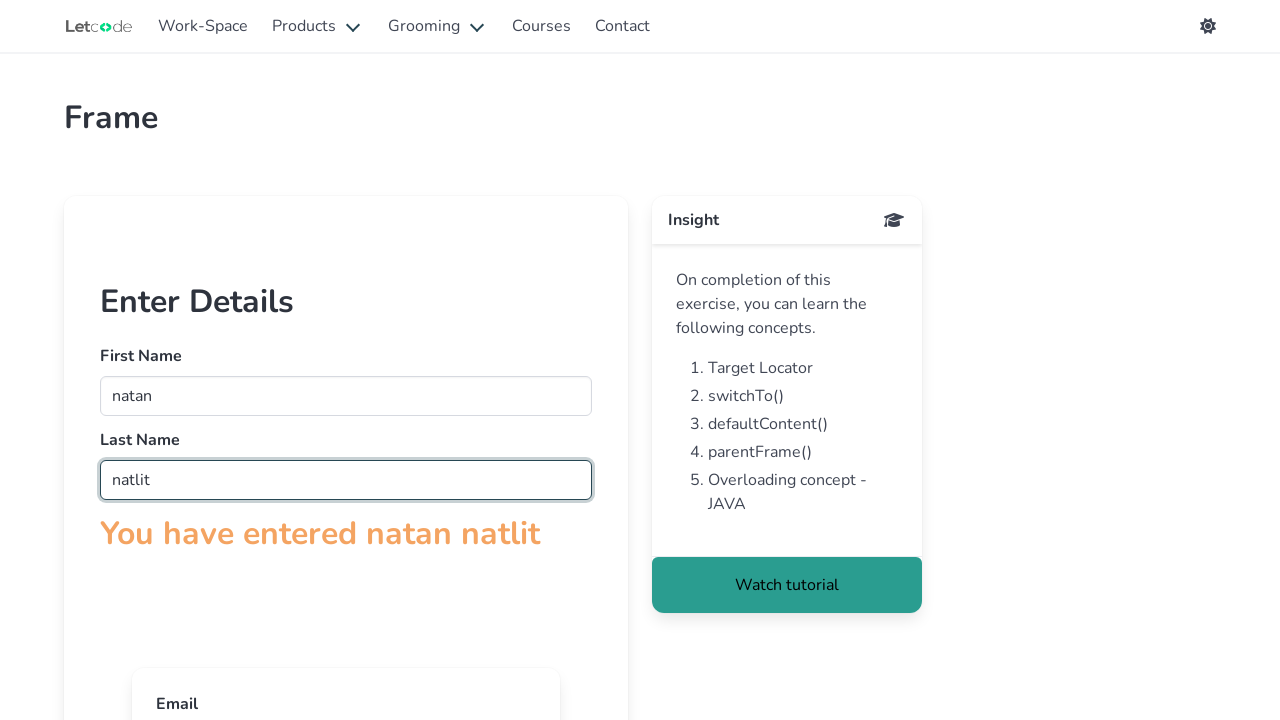

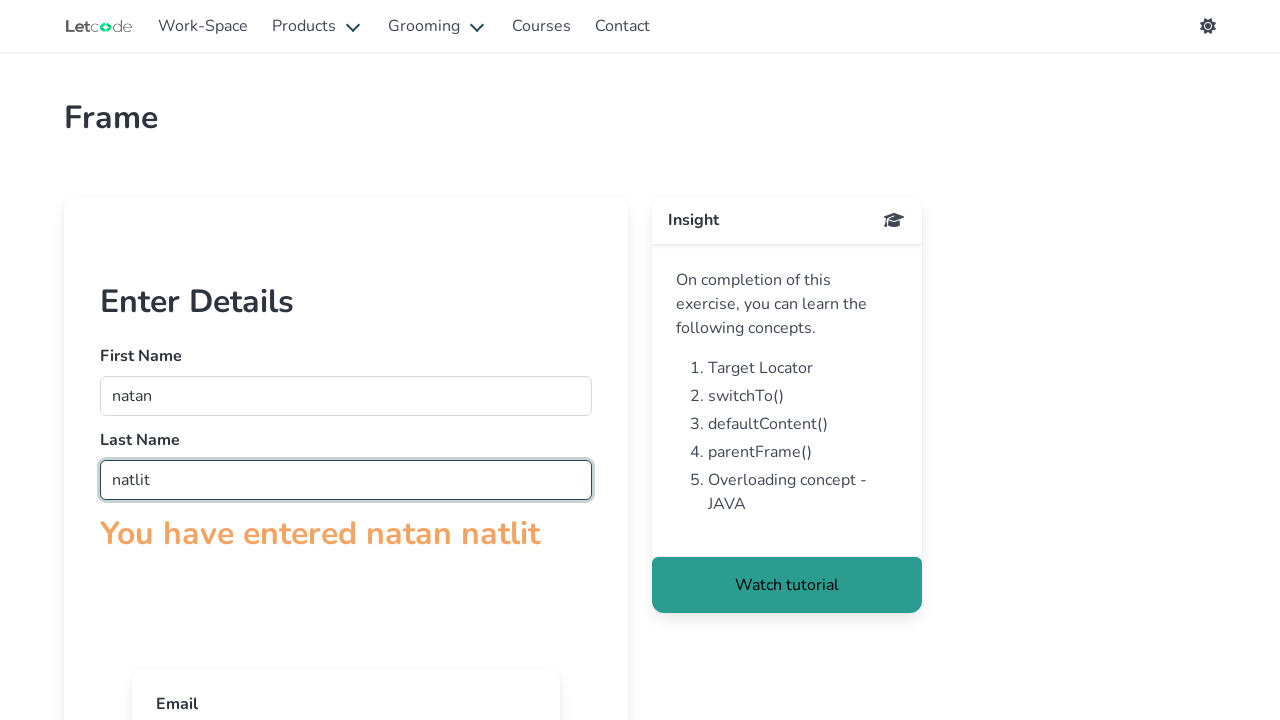